Tests name field validation by entering an invalid name and verifying the error message appears

Starting URL: https://qa-scooter.praktikum-services.ru/

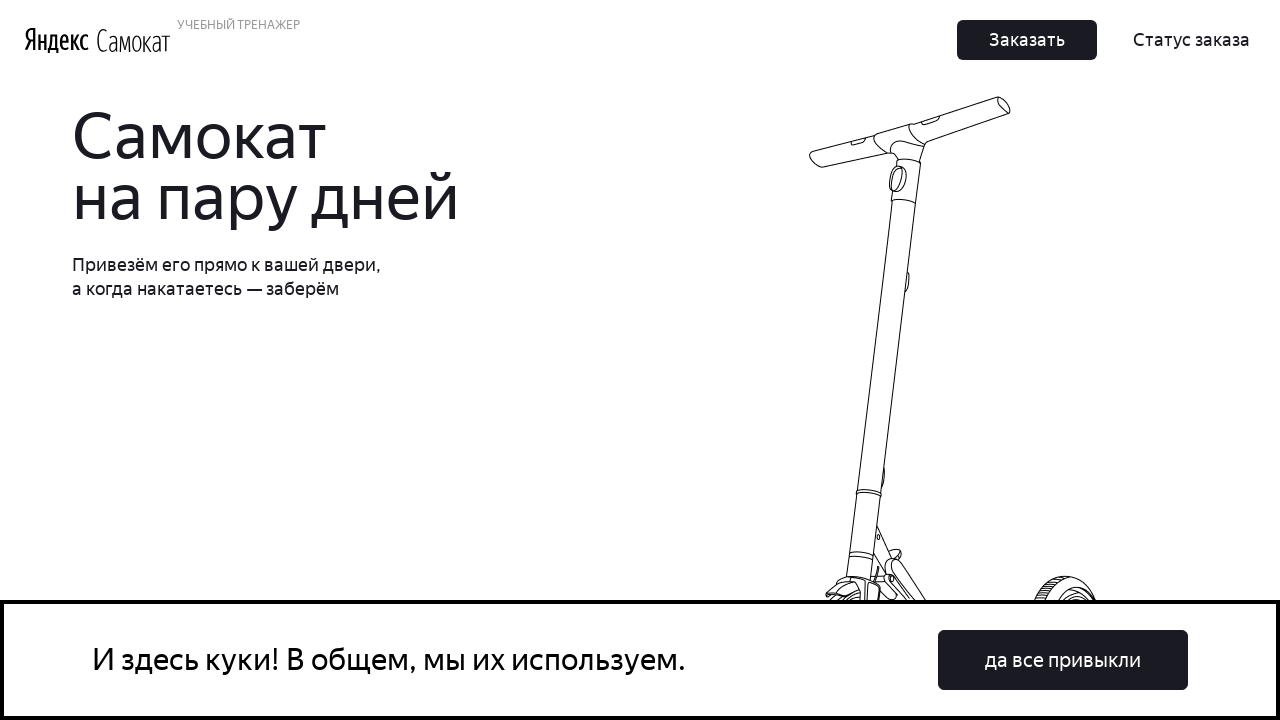

Clicked cookie consent button at (1063, 660) on #rcc-confirm-button
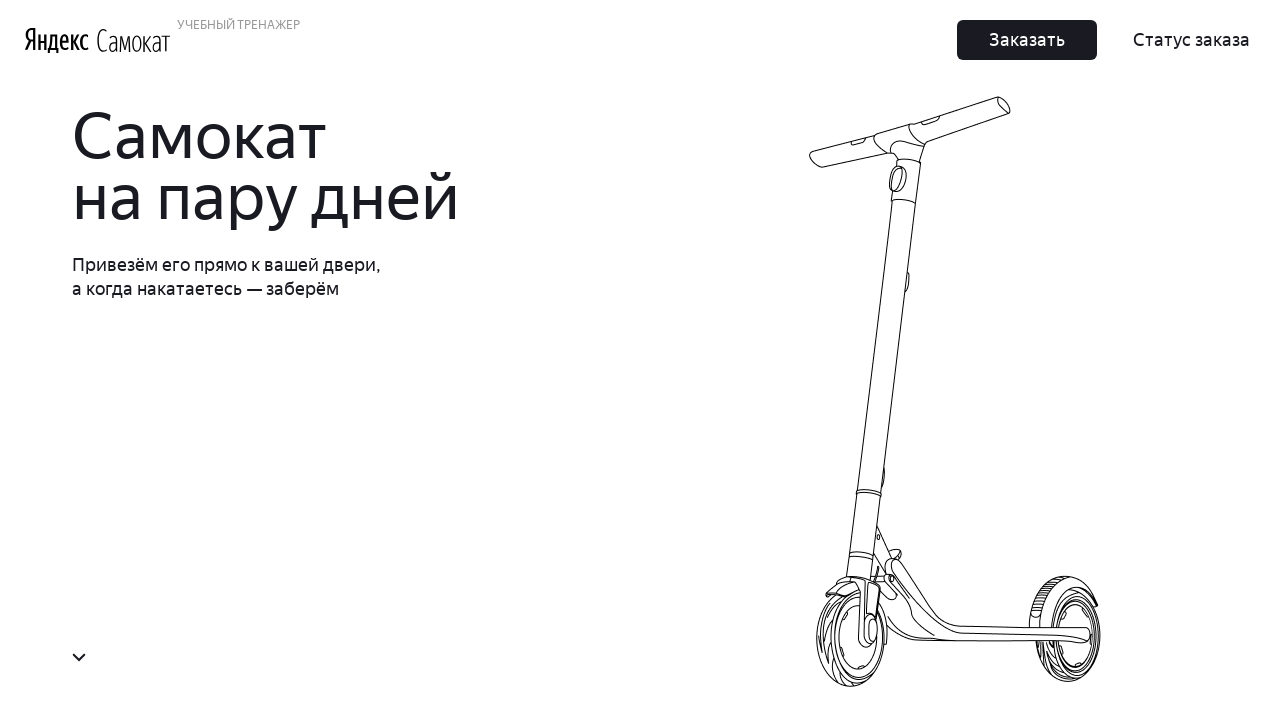

Clicked order button at (1027, 40) on button.Button_Button__ra12g
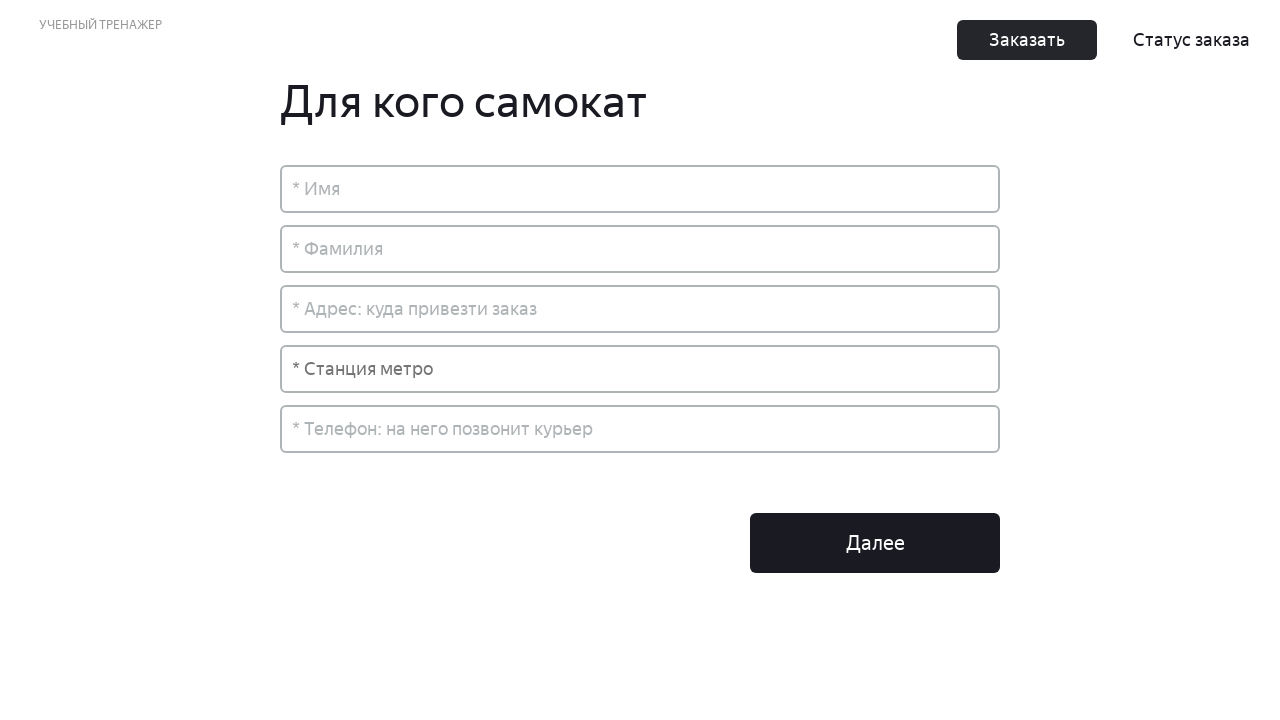

Entered invalid name 'rmm' in name field on input[placeholder='* Имя']
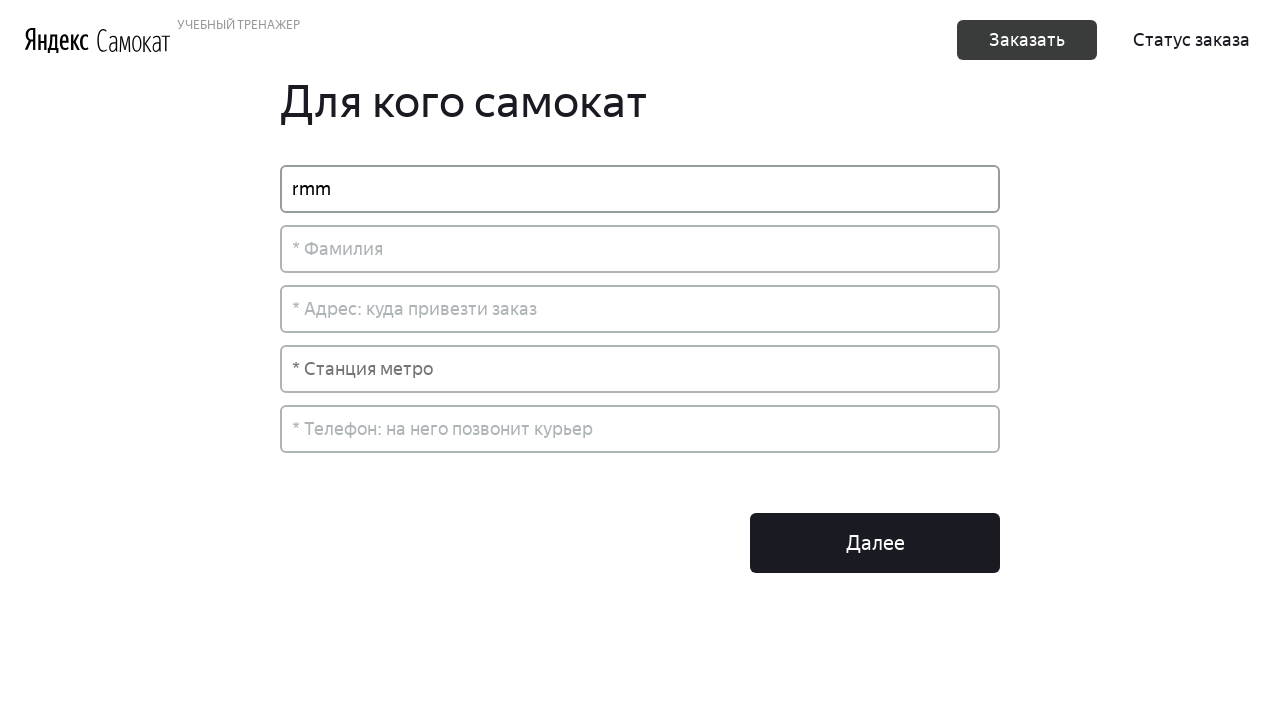

Clicked surname field to trigger name validation at (640, 249) on input[placeholder='* Фамилия']
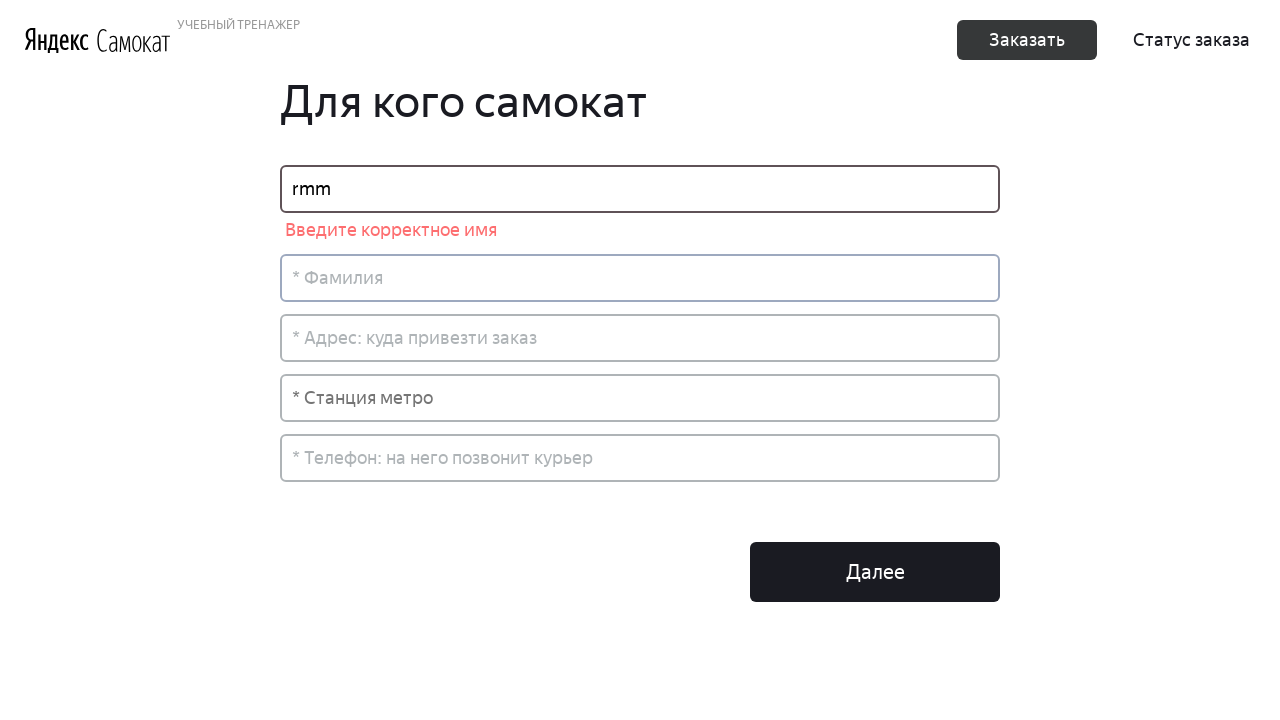

Verified name field error message appeared
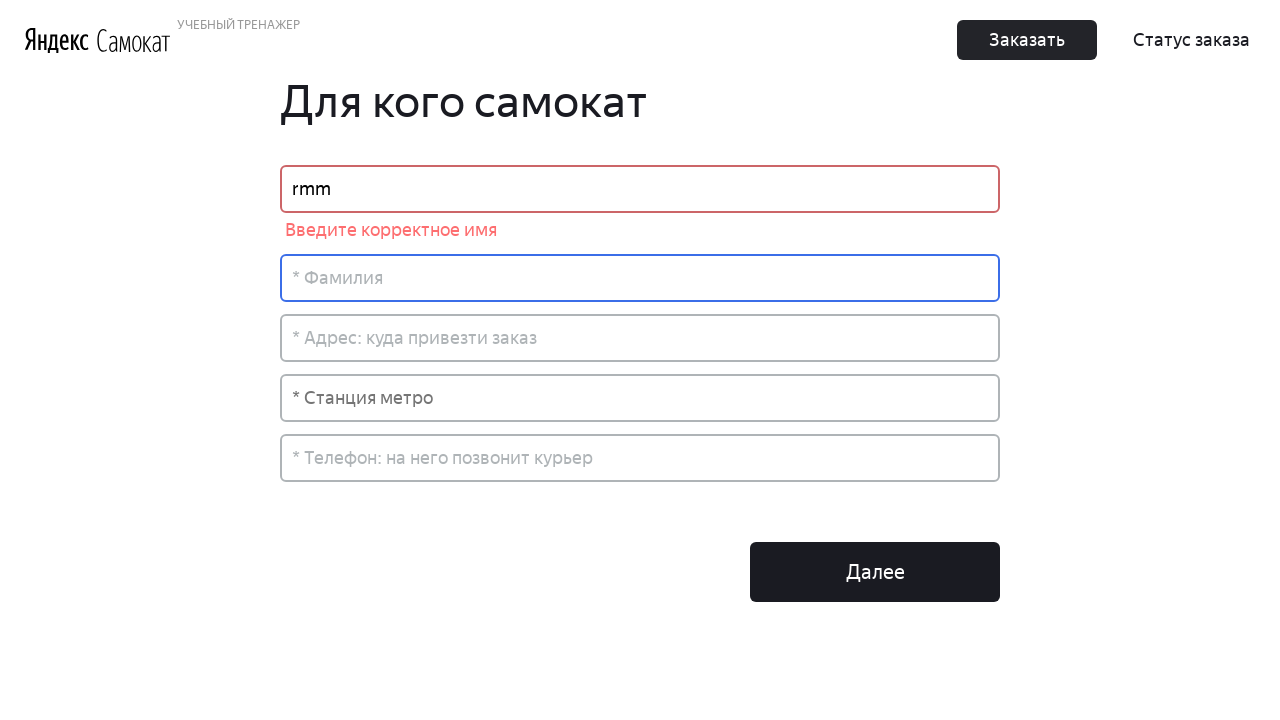

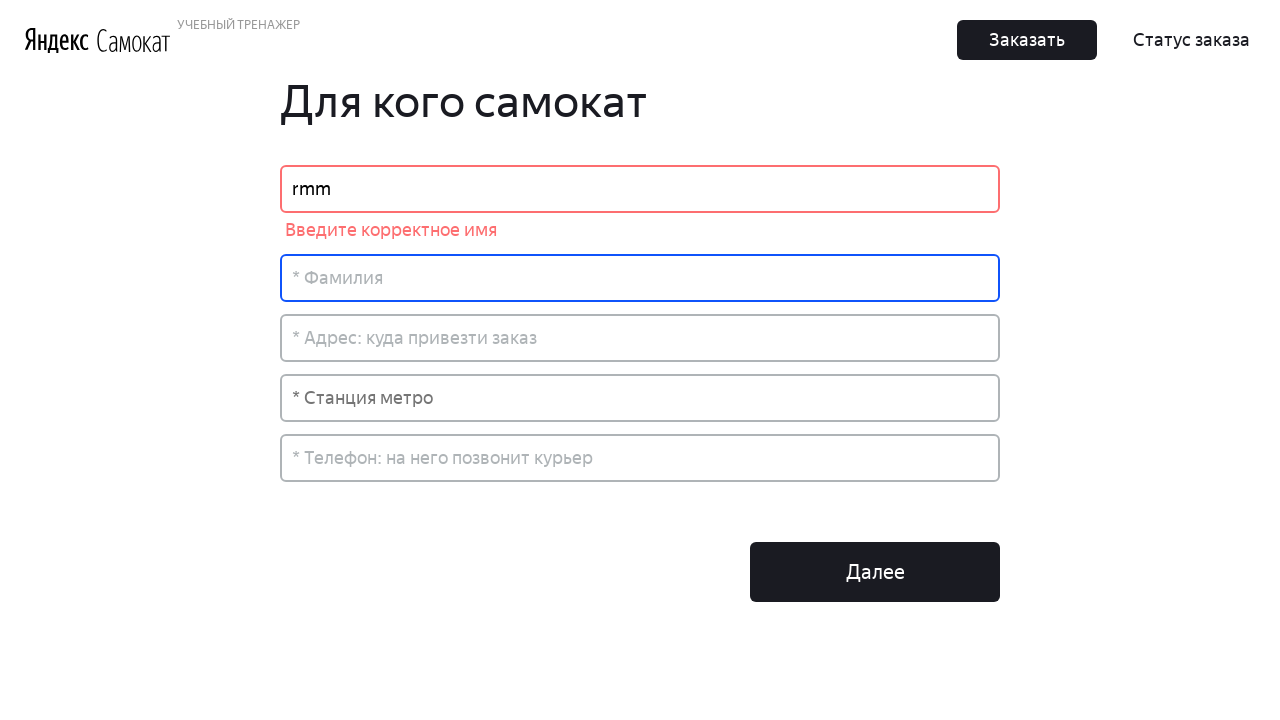